Tests UI controls on a practice page including dropdown selection, radio buttons, and checkboxes without performing actual login

Starting URL: https://rahulshettyacademy.com/loginpagePractise/

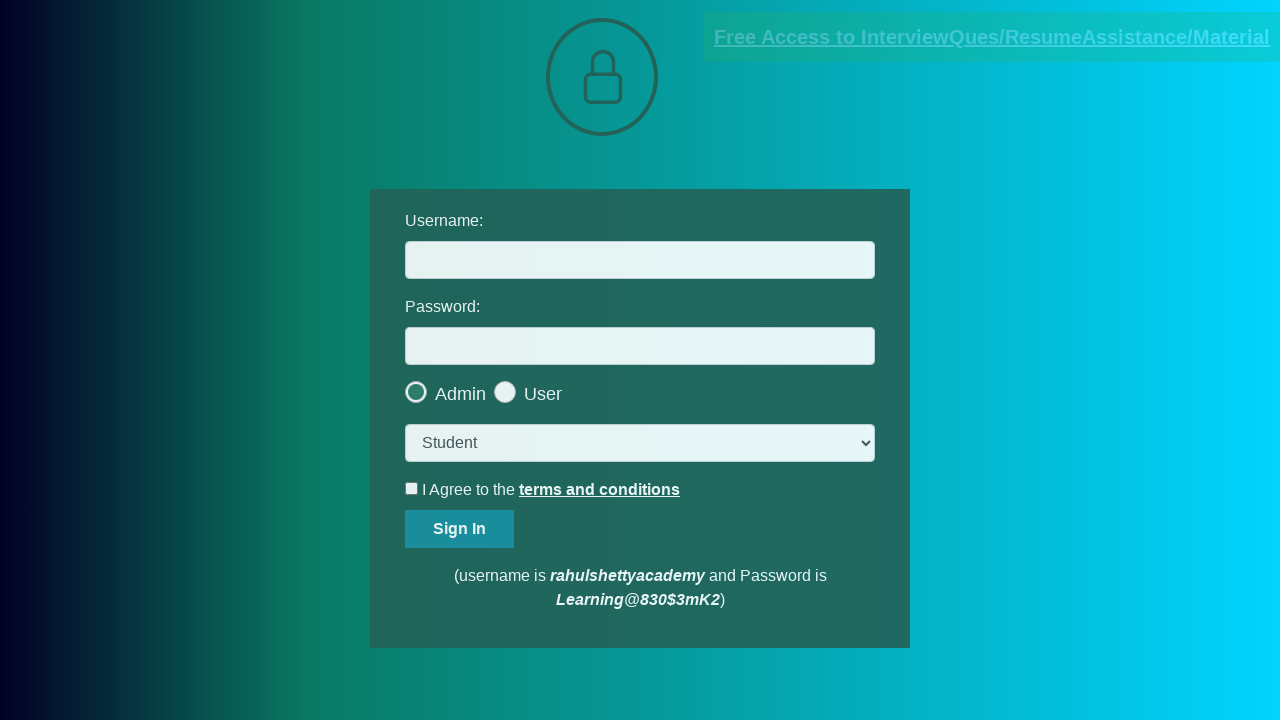

Selected 'consult' option from dropdown on select.form-control
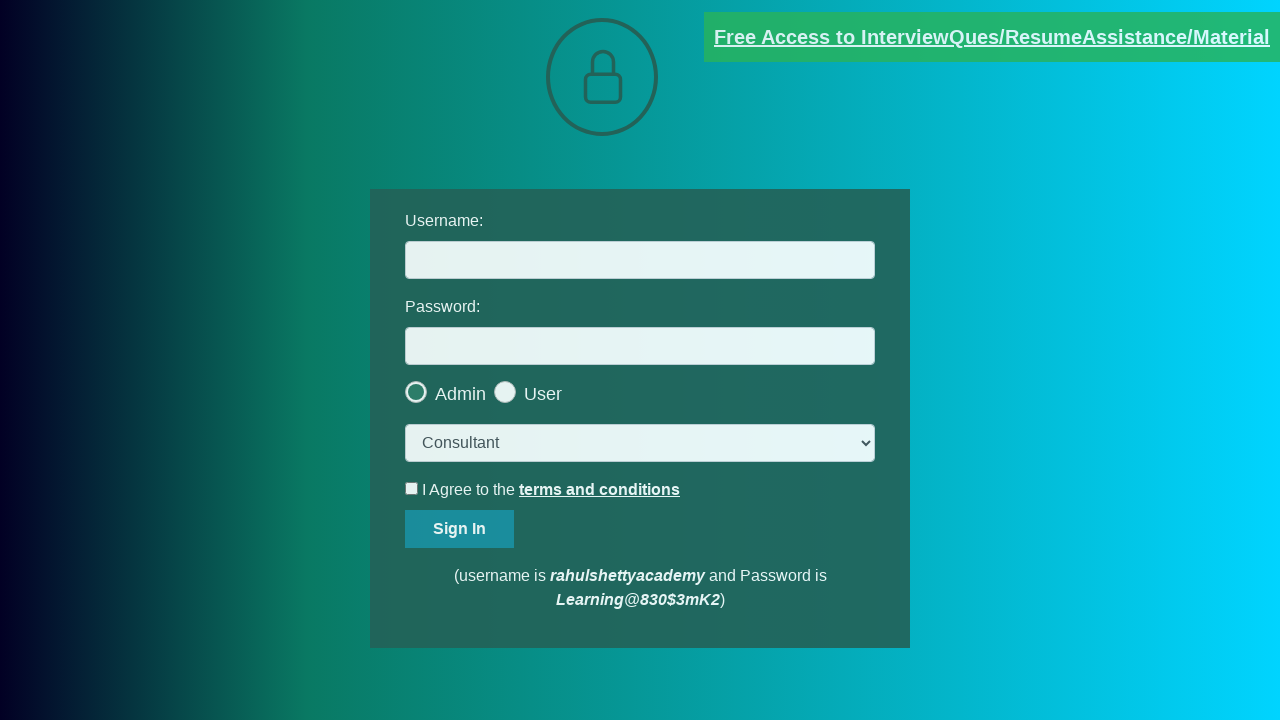

Clicked second radio button at (543, 394) on span.radiotextsty >> nth=1
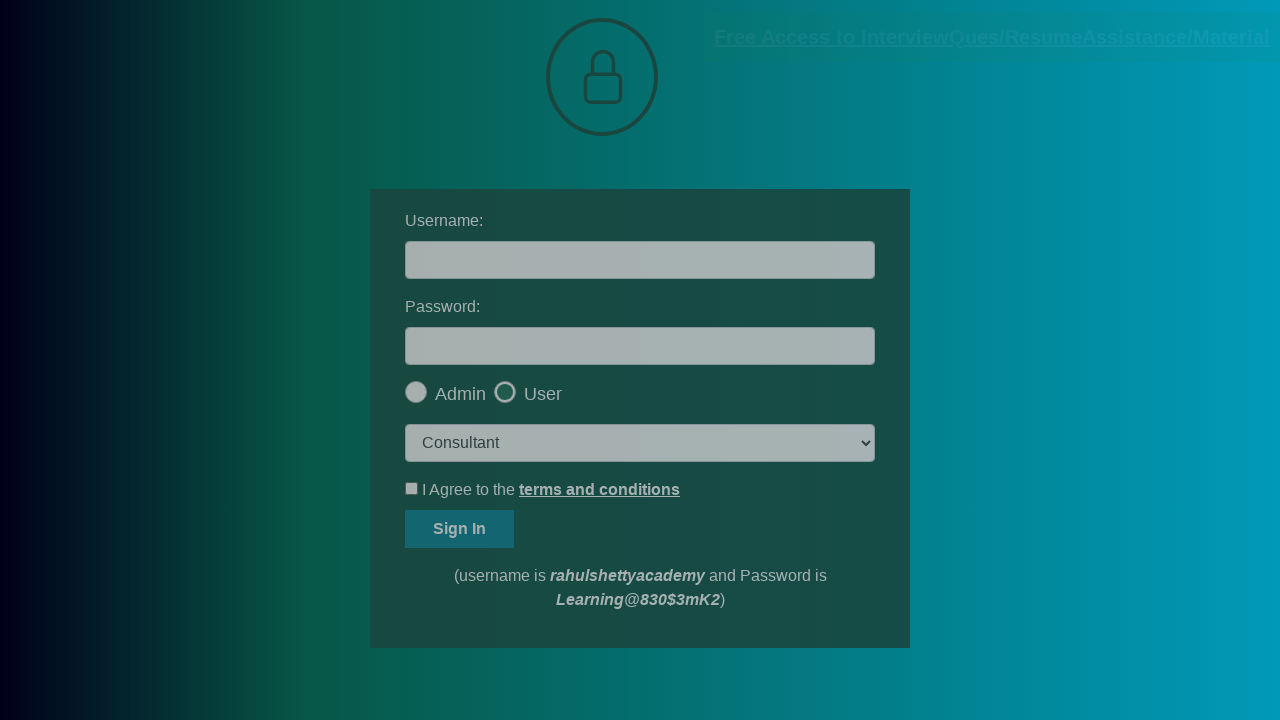

Clicked okay button on popup at (698, 144) on button#okayBtn
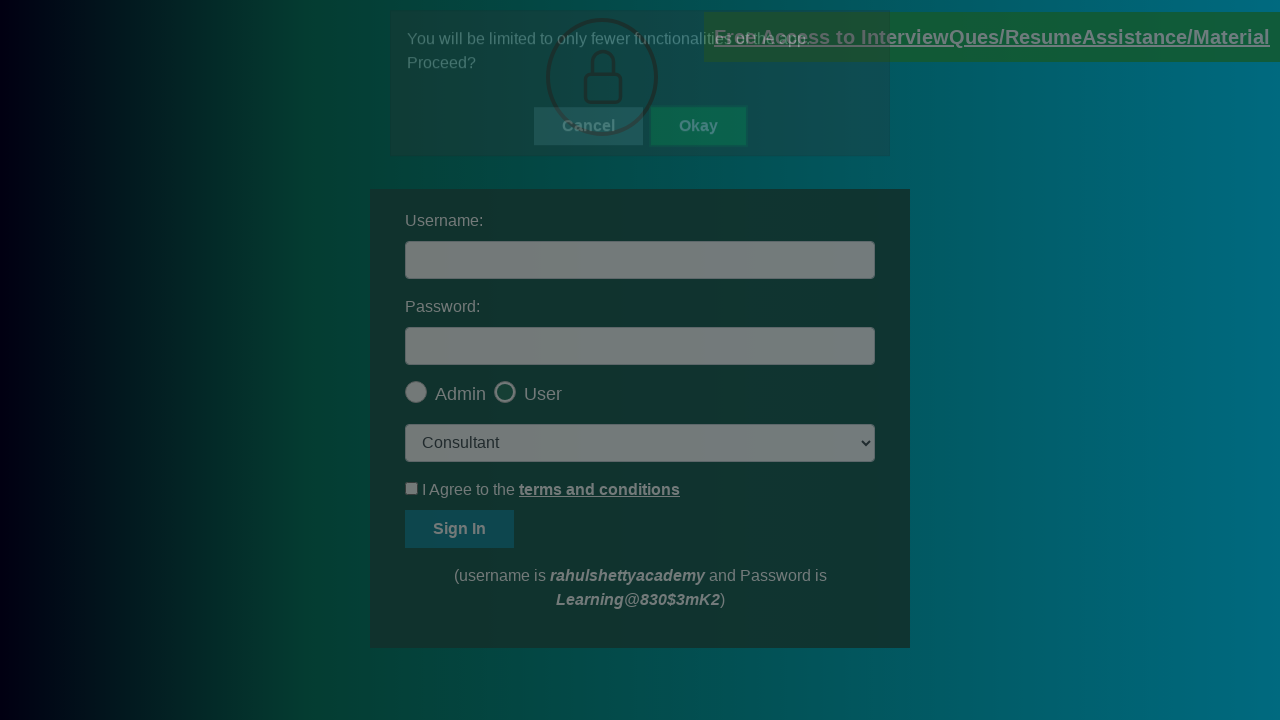

Clicked terms and conditions checkbox at (412, 488) on input#terms
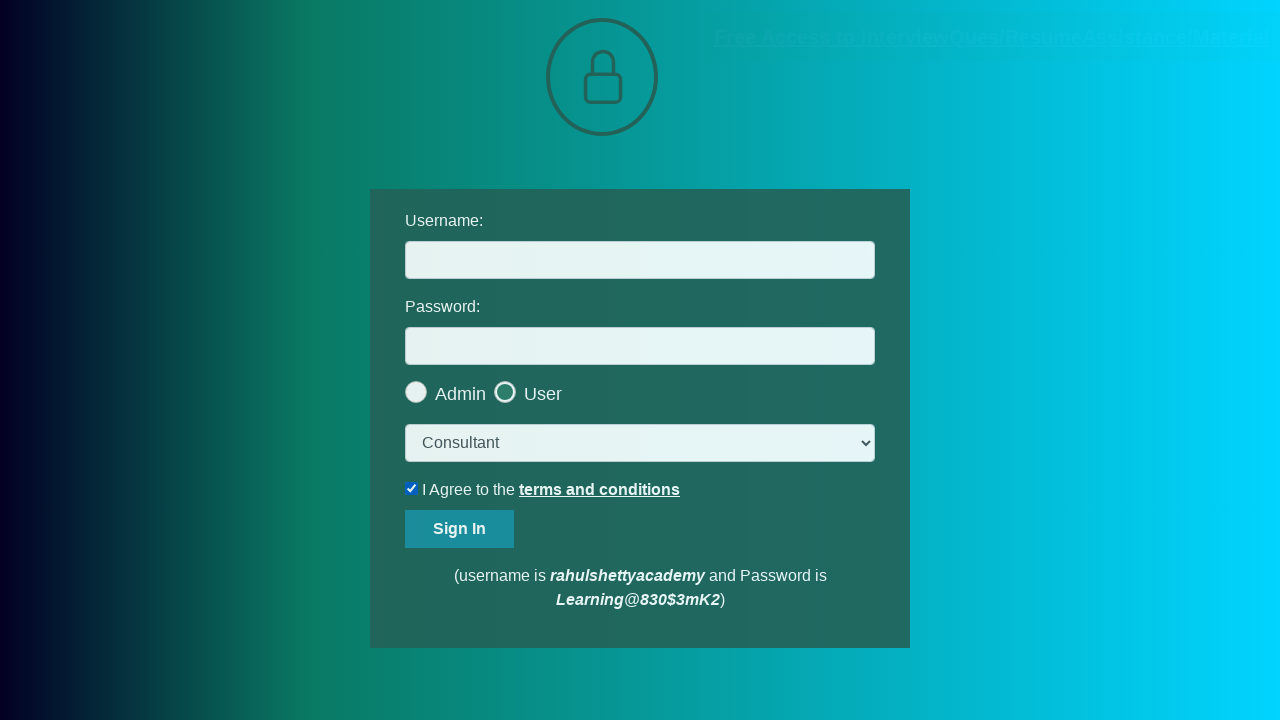

Unchecked terms and conditions checkbox at (412, 488) on input#terms
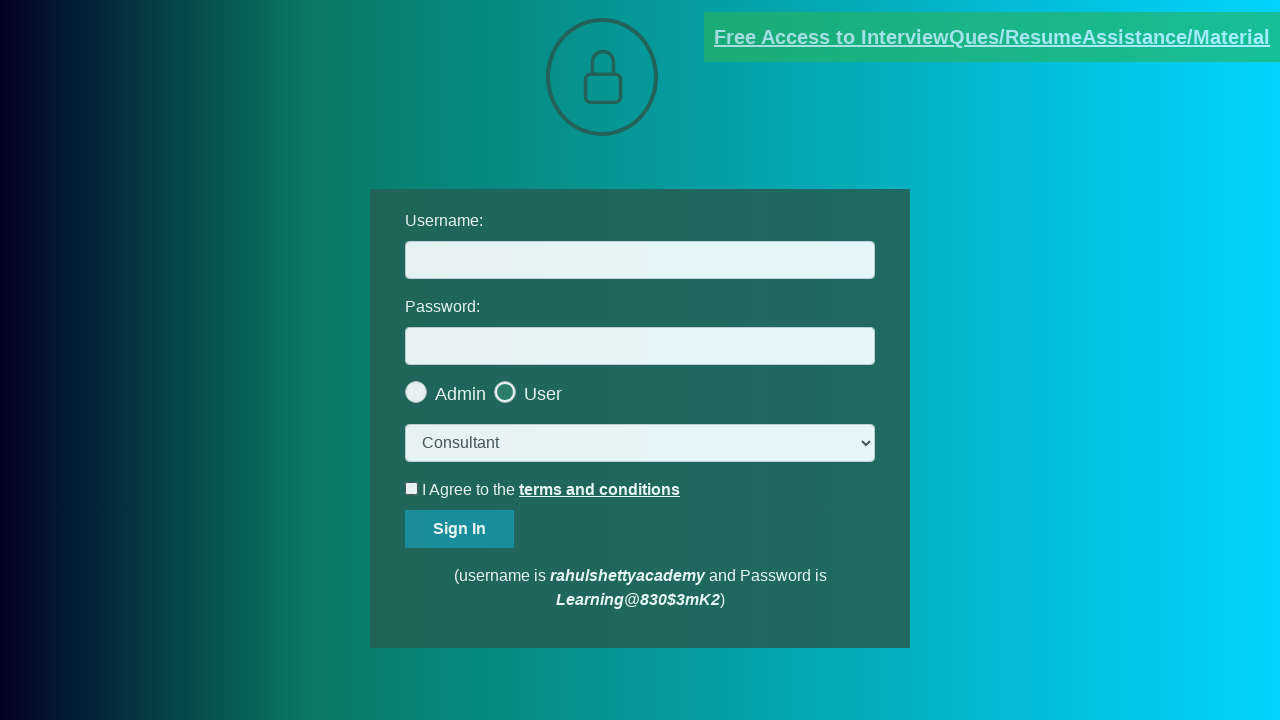

Verified document request link has 'blinkingText' class attribute
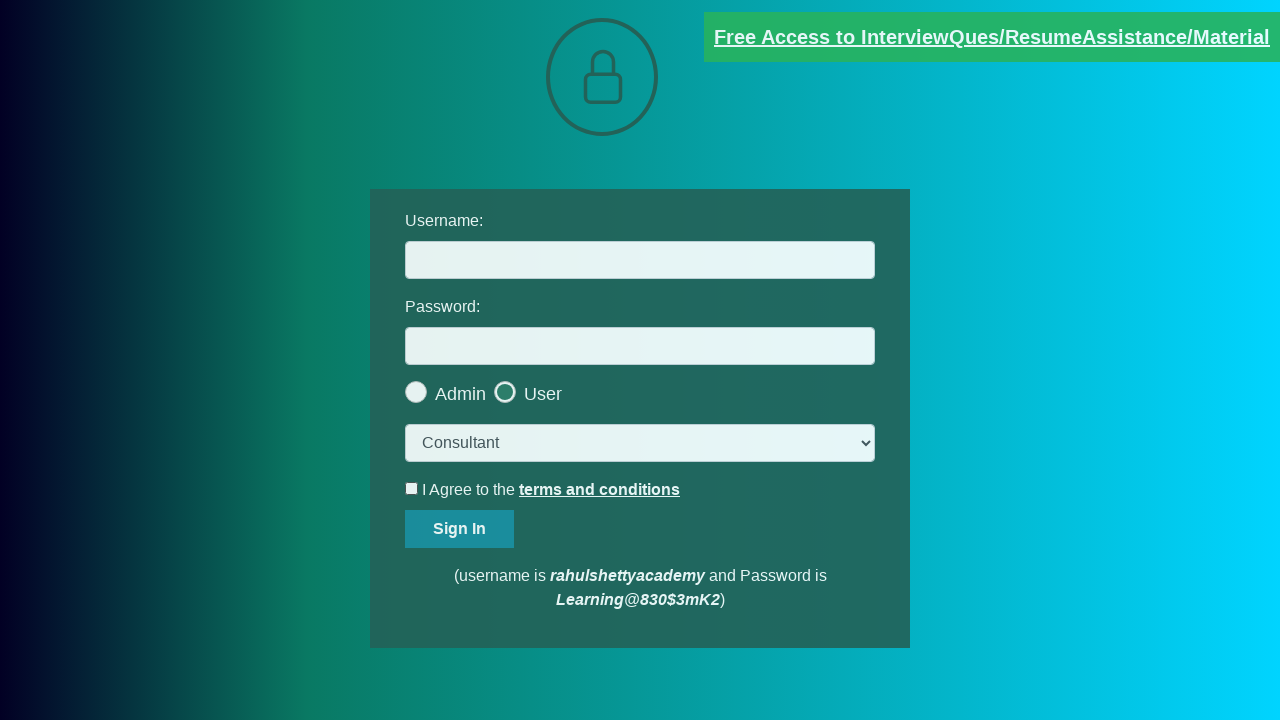

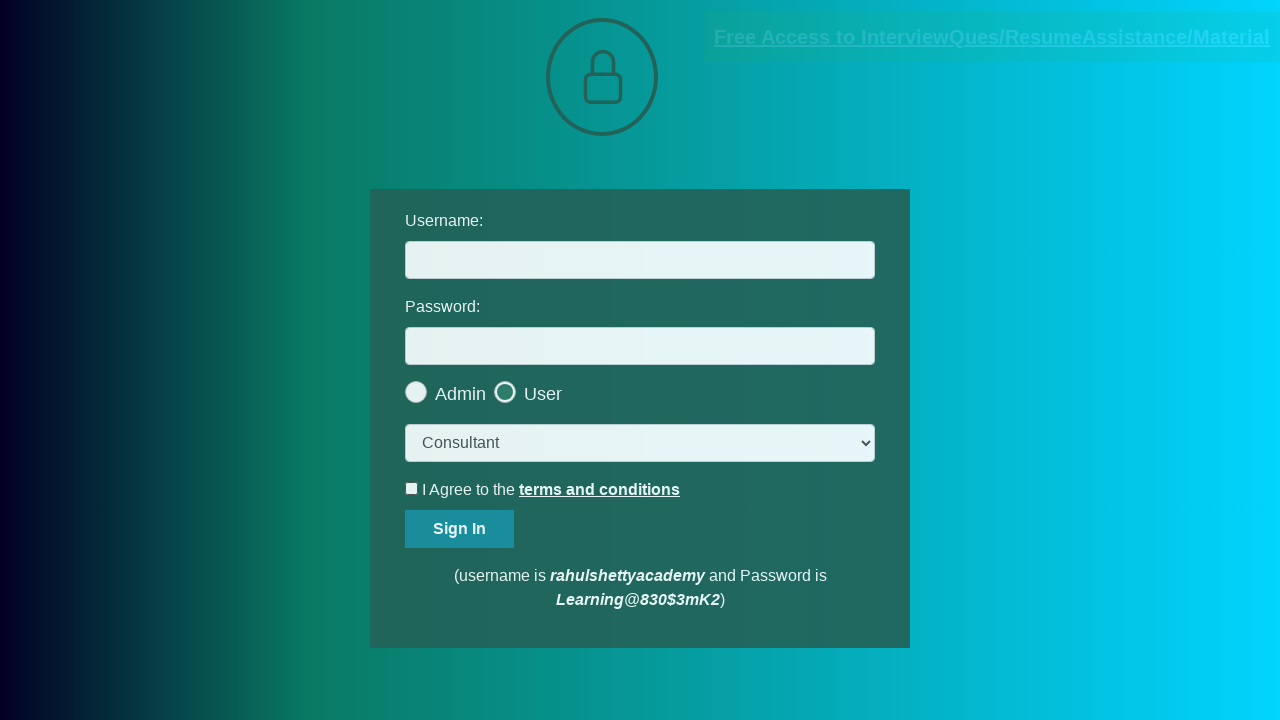